Tests that new todo items are appended to the bottom of the list by creating 3 items and verifying the count

Starting URL: https://demo.playwright.dev/todomvc

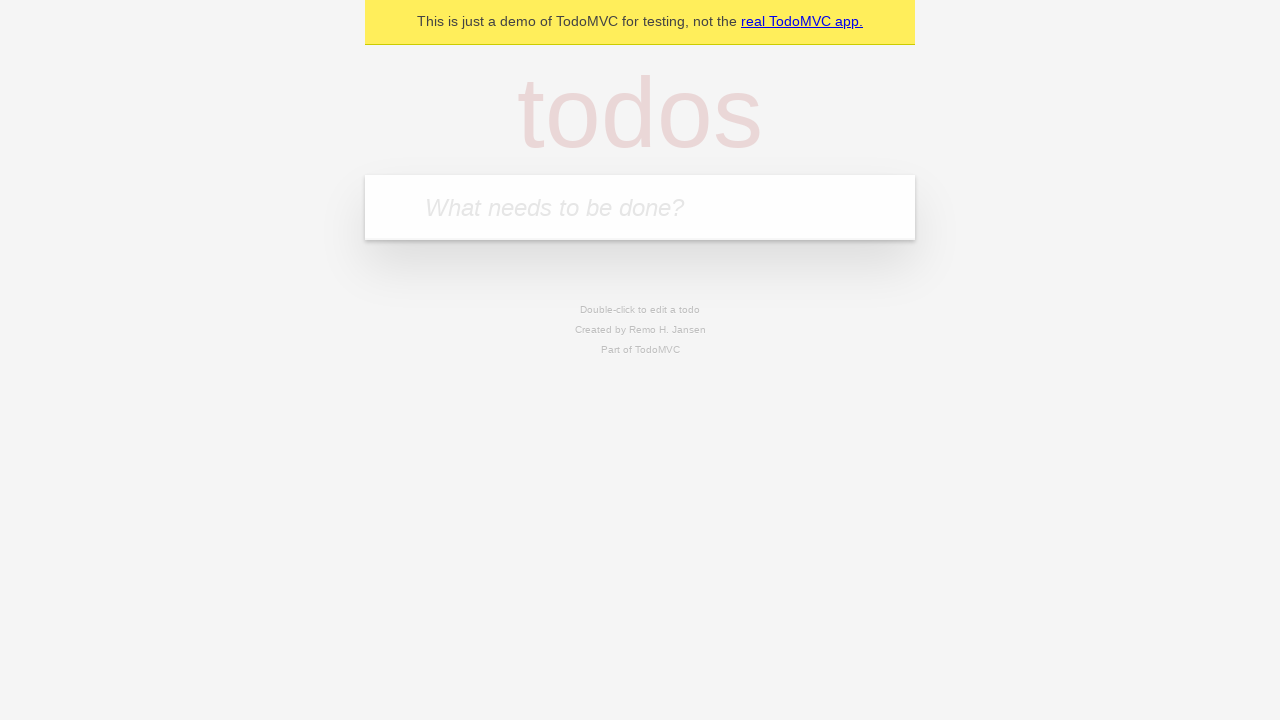

Filled todo input with 'buy some cheese' on internal:attr=[placeholder="What needs to be done?"i]
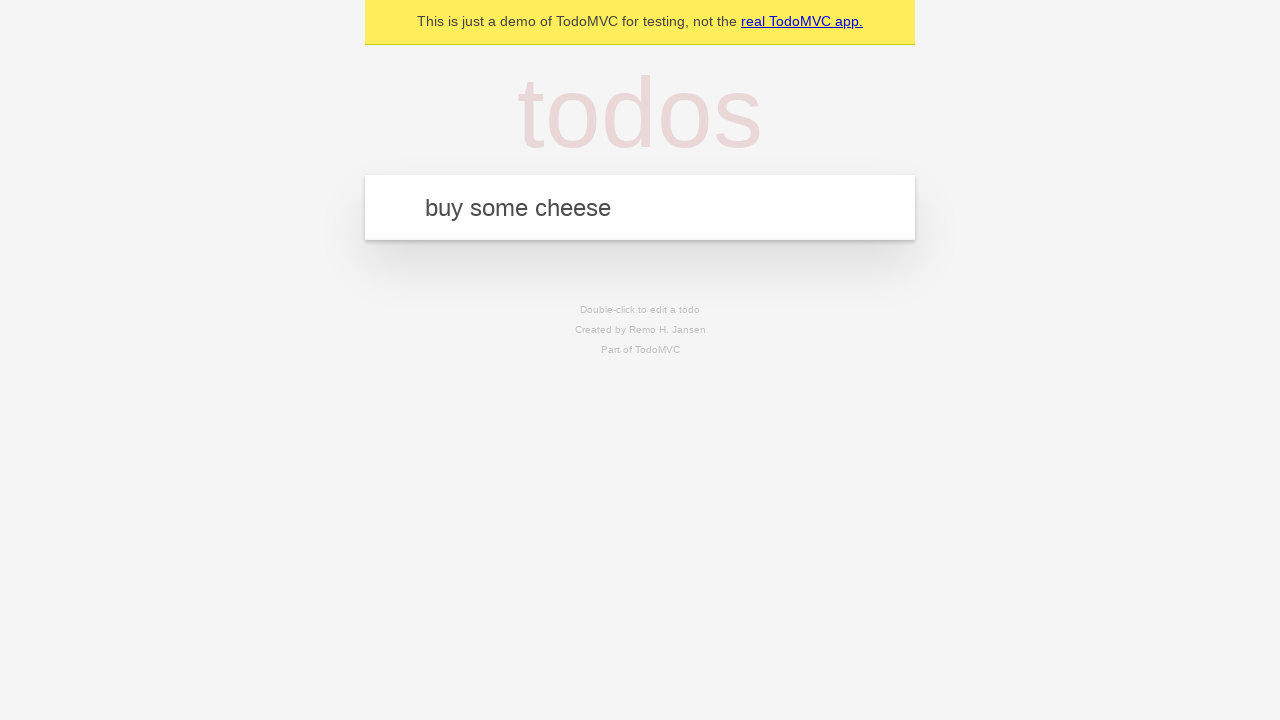

Pressed Enter to create first todo item on internal:attr=[placeholder="What needs to be done?"i]
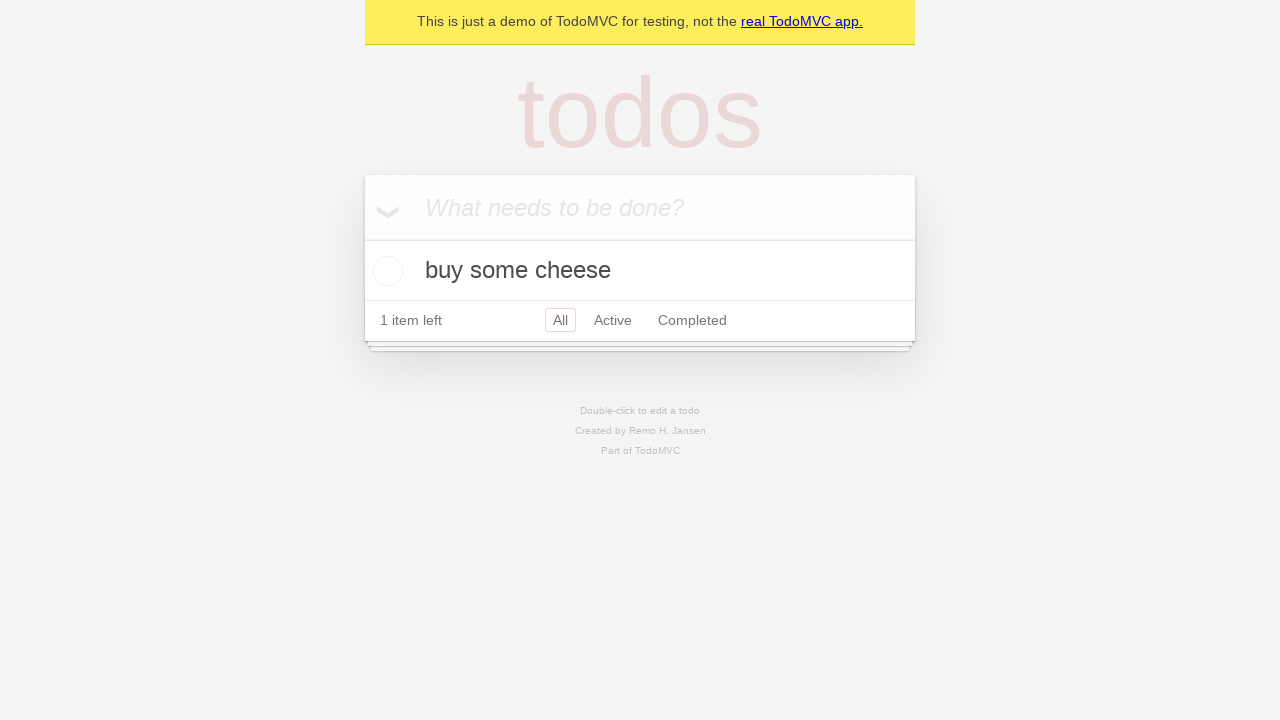

Filled todo input with 'feed the cat' on internal:attr=[placeholder="What needs to be done?"i]
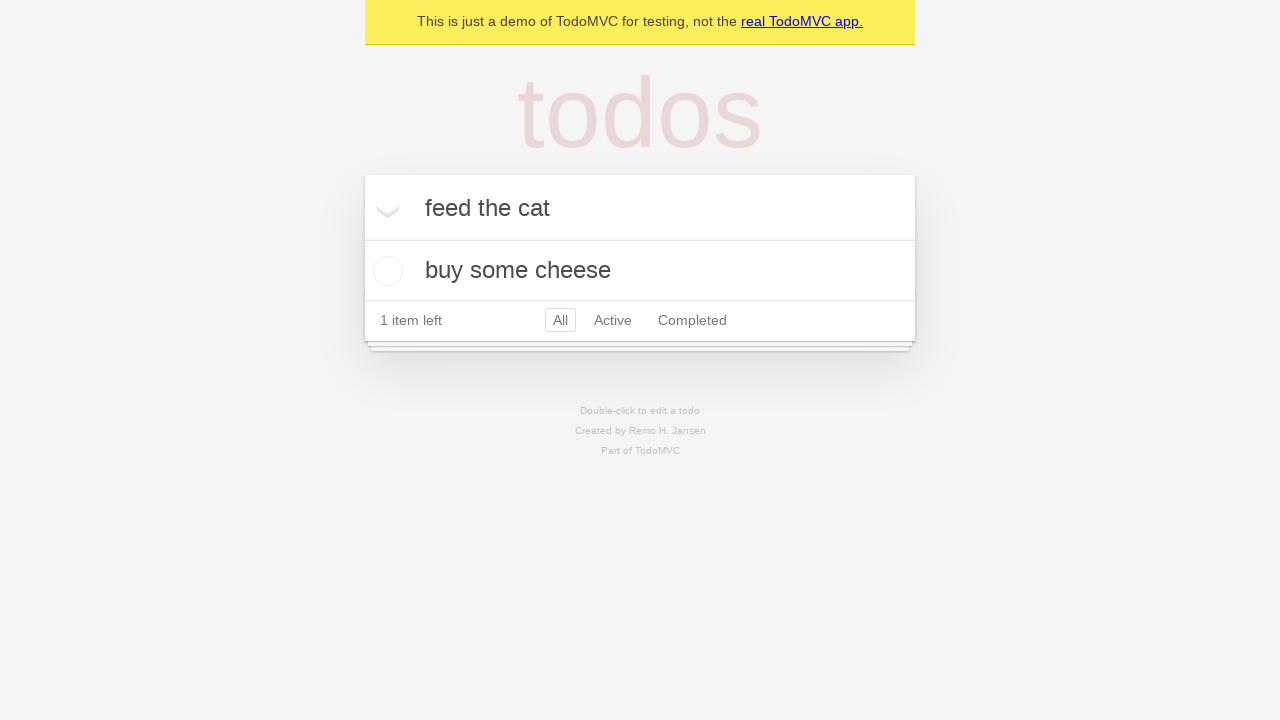

Pressed Enter to create second todo item on internal:attr=[placeholder="What needs to be done?"i]
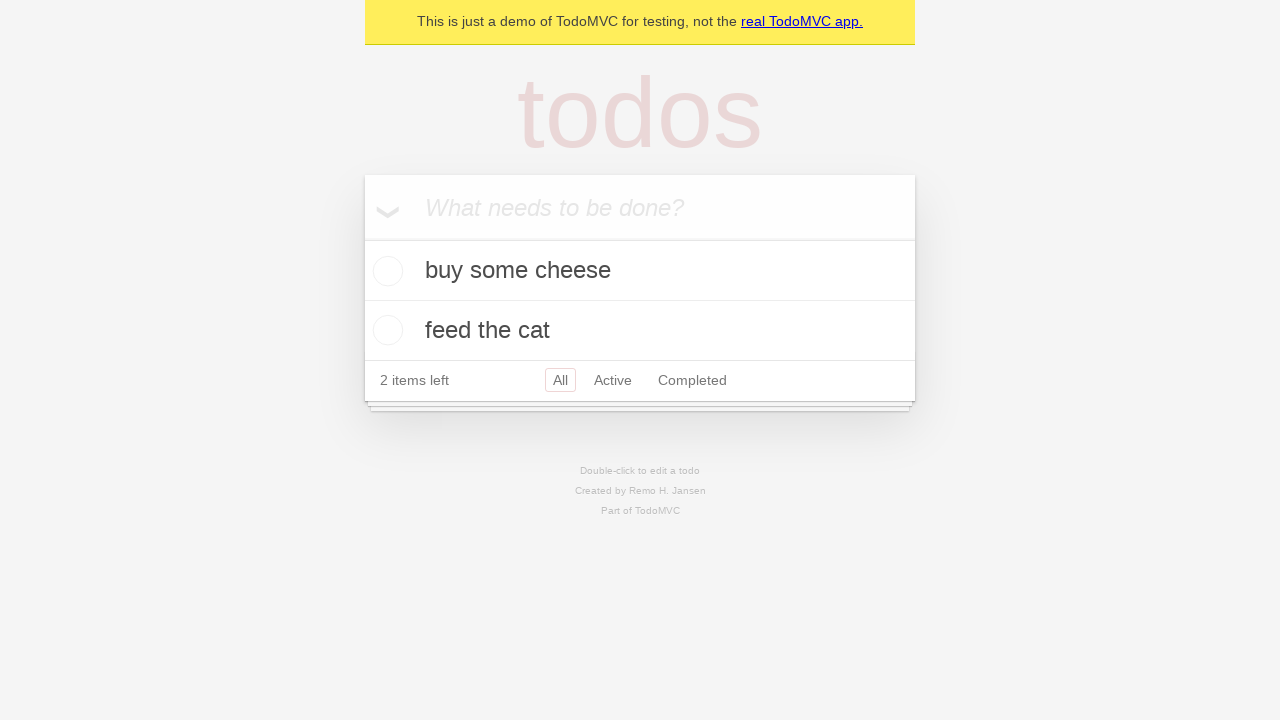

Filled todo input with 'book a doctors appointment' on internal:attr=[placeholder="What needs to be done?"i]
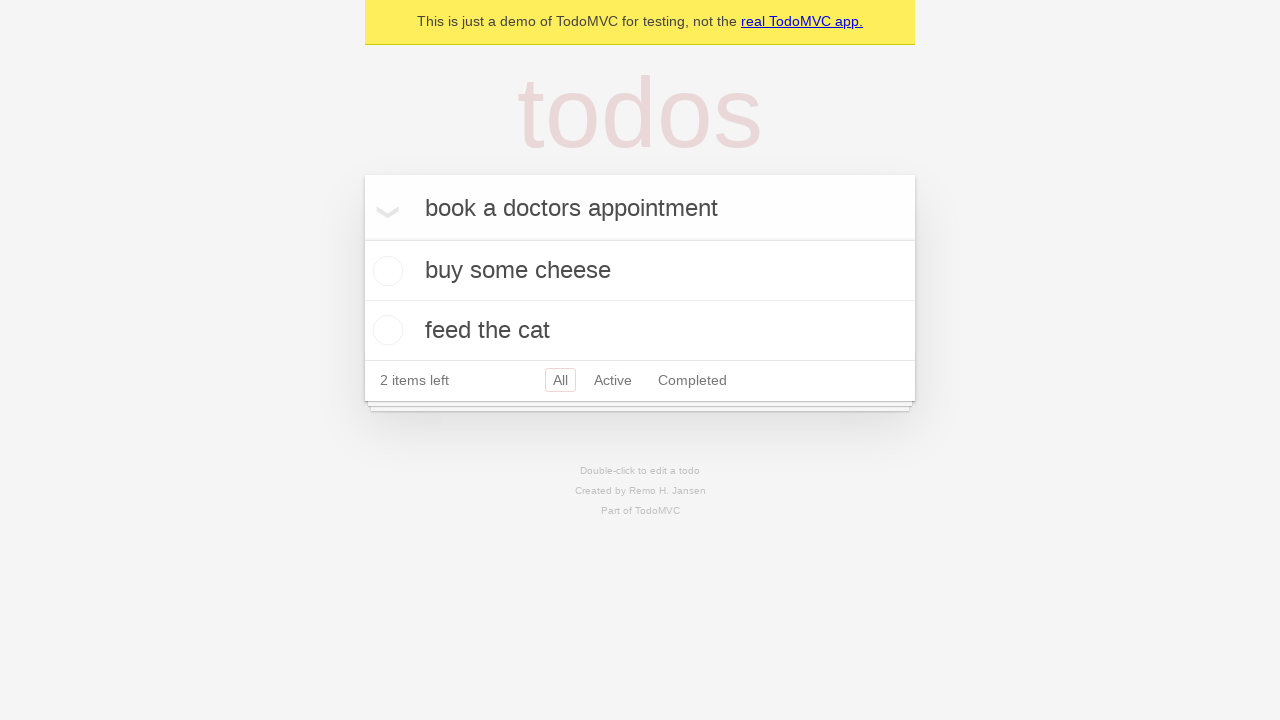

Pressed Enter to create third todo item on internal:attr=[placeholder="What needs to be done?"i]
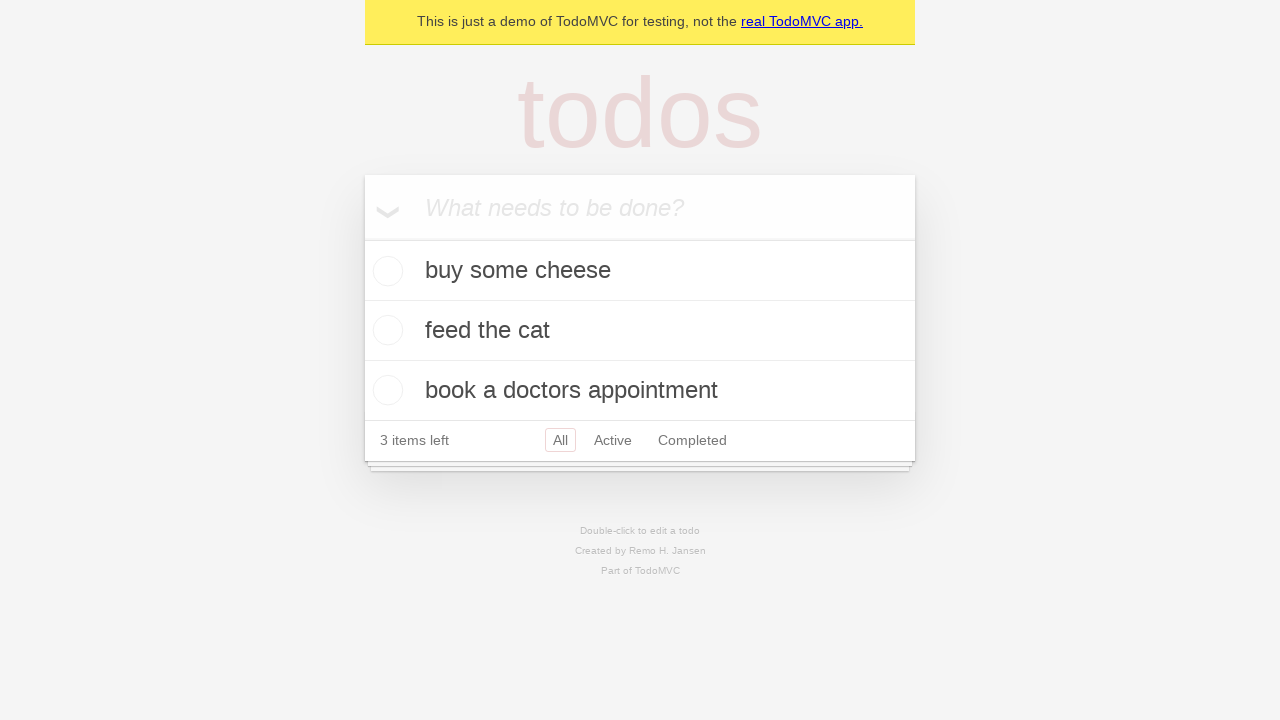

Verified all 3 todo items were created - '3 items left' indicator appeared
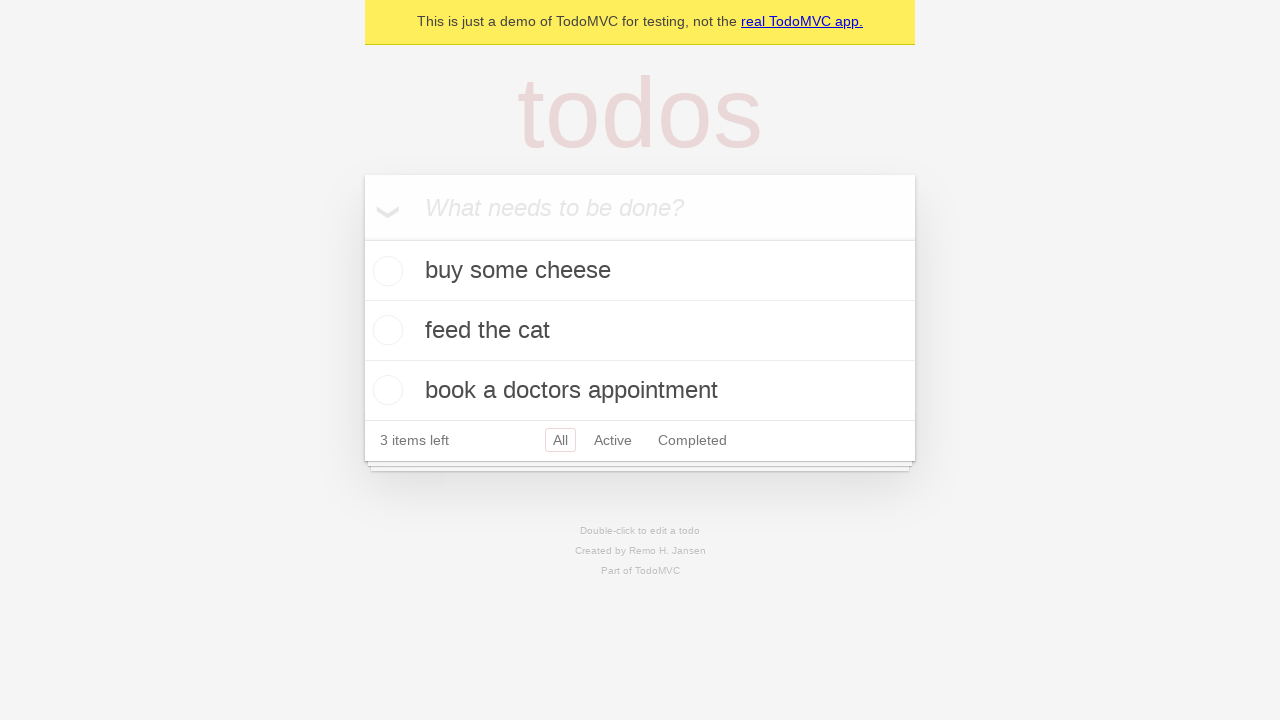

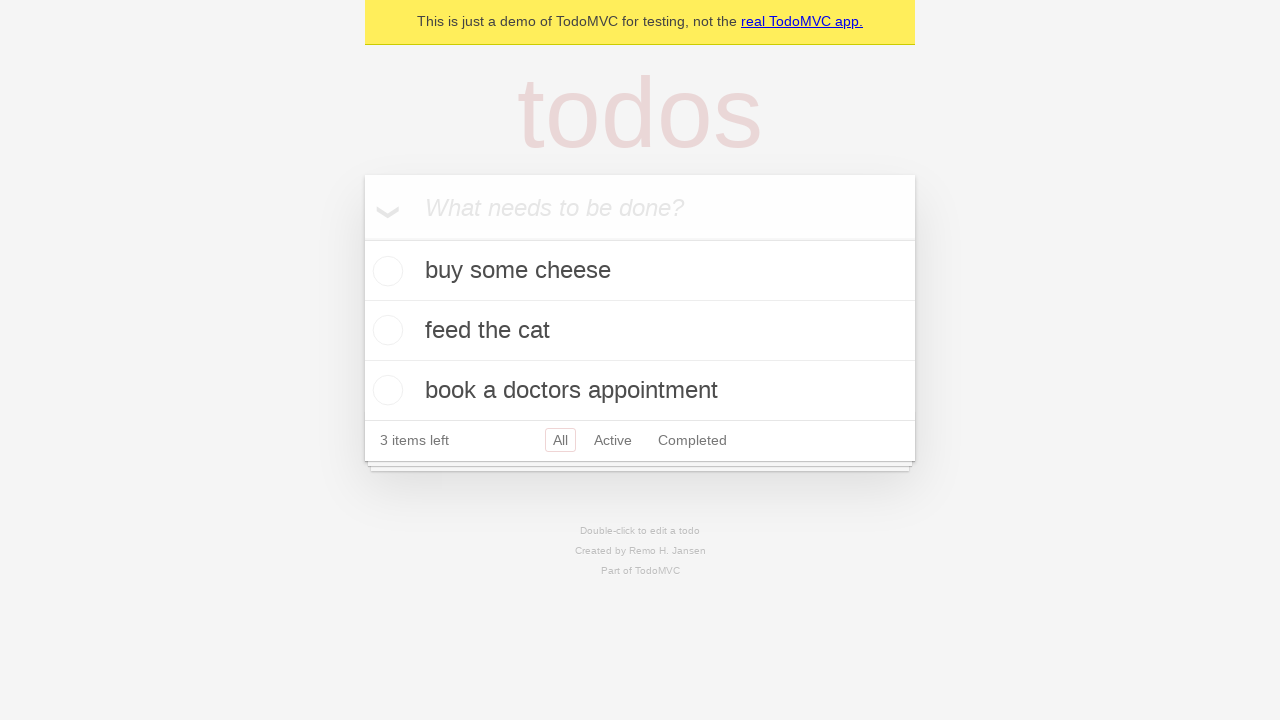